Tests the Products navigation dropdown by hovering over it to reveal the dropdown menu

Starting URL: https://youlend.com/

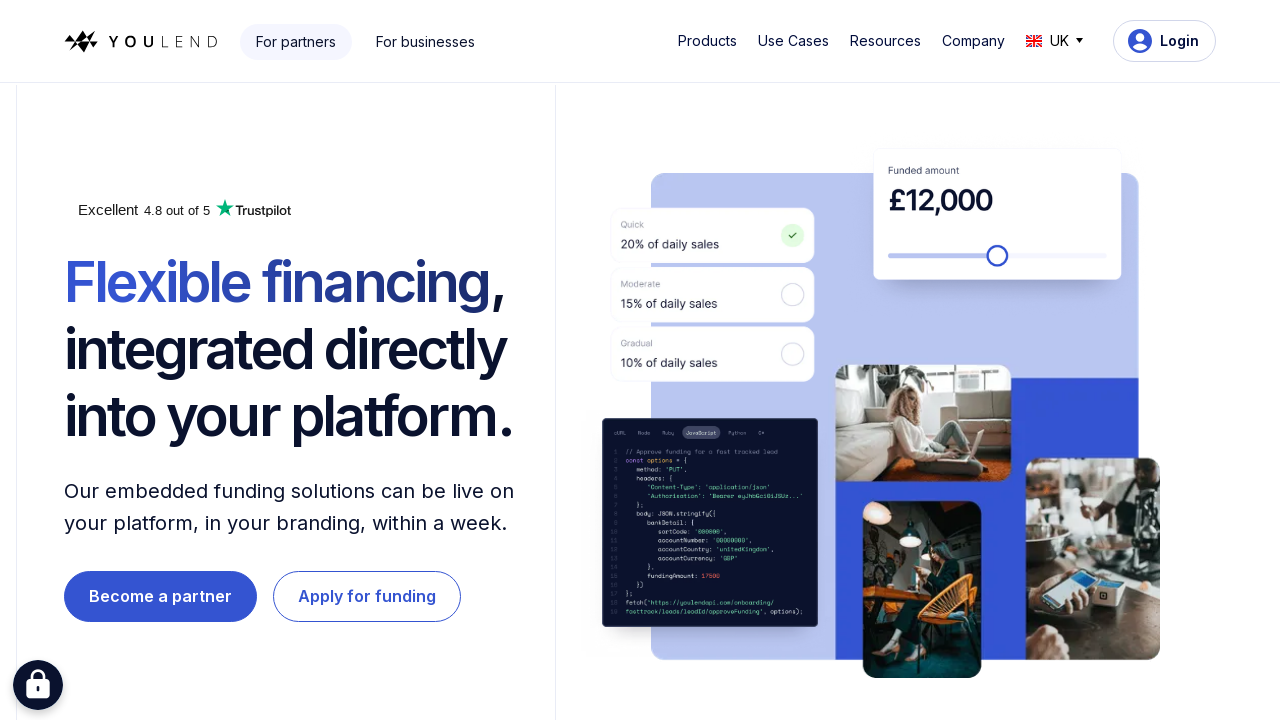

Waited for Products button to be visible
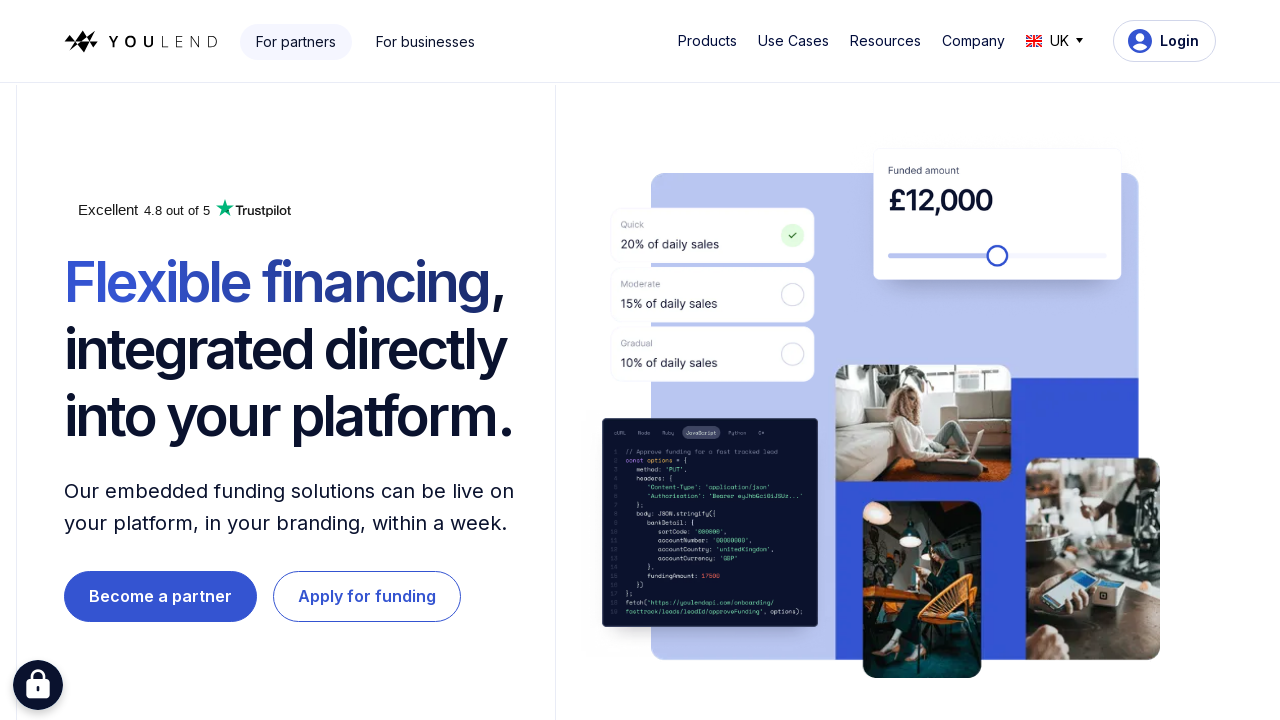

Hovered over Products navigation button at (707, 41) on #w-dropdown-toggle-0 > div
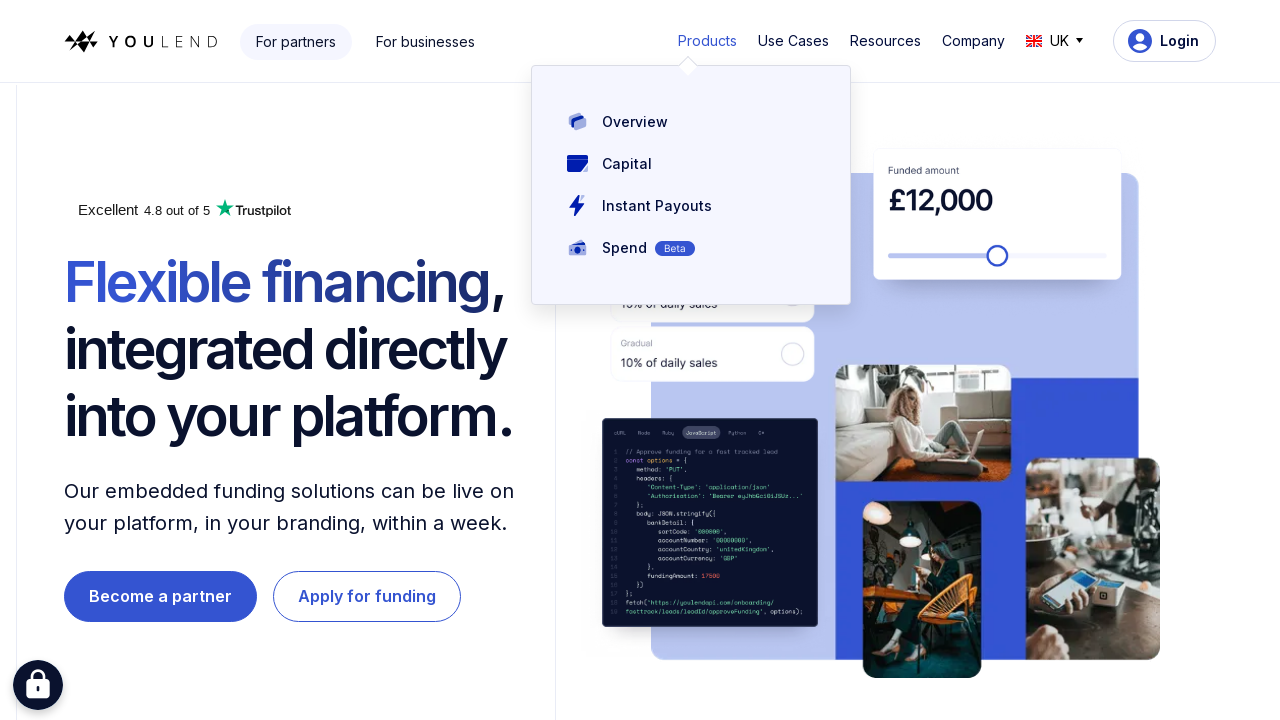

Products dropdown menu appeared
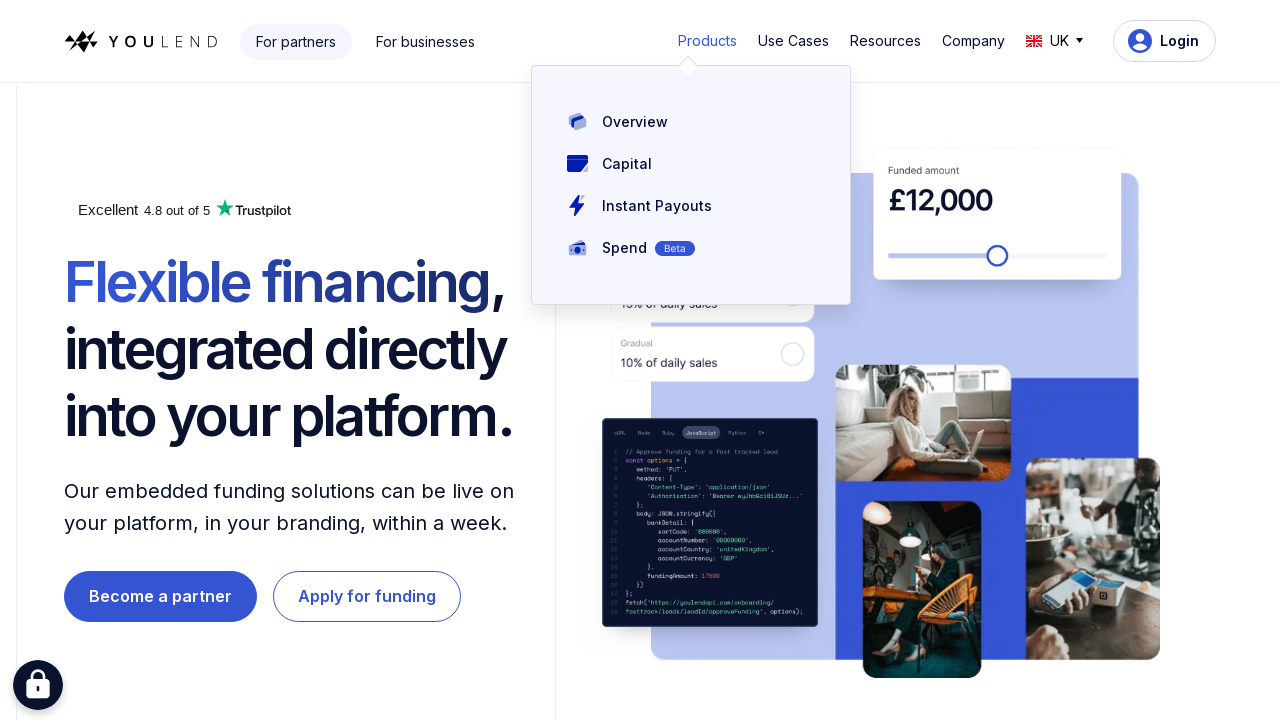

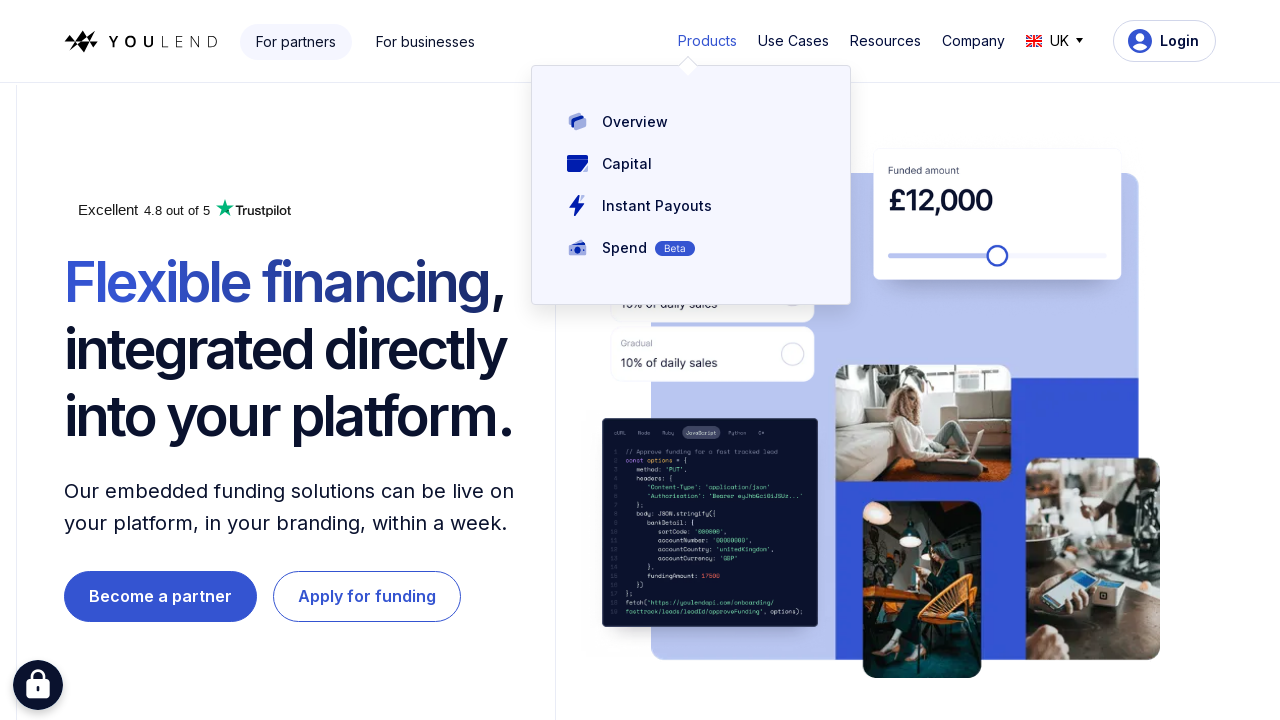